Tests dynamic checkbox controls by clicking to select and then clicking again to deselect the checkbox

Starting URL: https://training-support.net/webelements/dynamic-controls

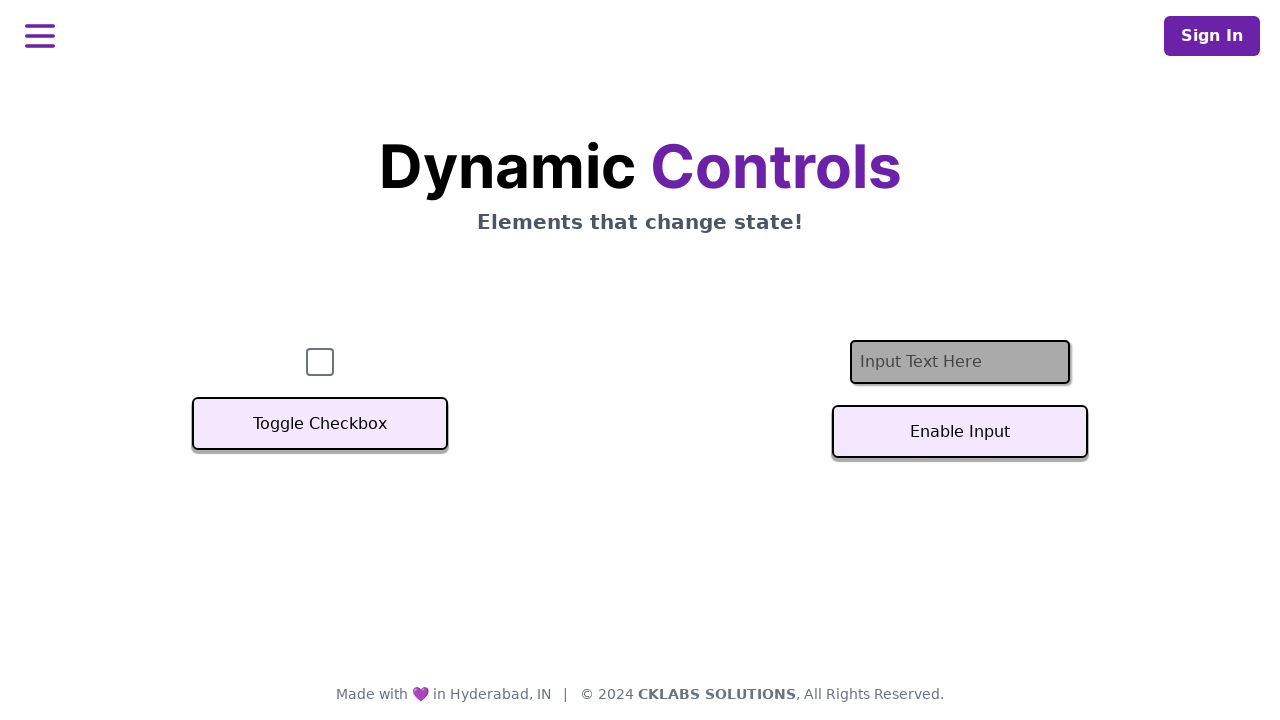

Clicked checkbox to select it at (320, 362) on #checkbox
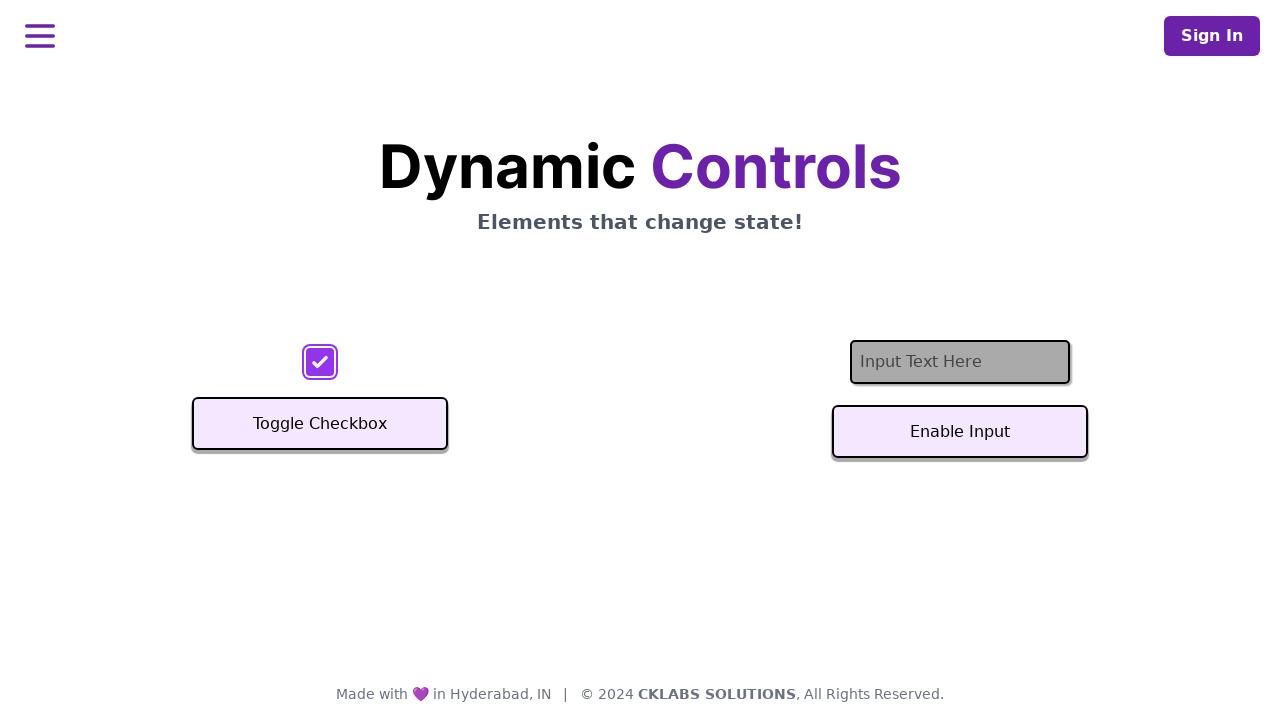

Clicked checkbox again to deselect it at (320, 362) on #checkbox
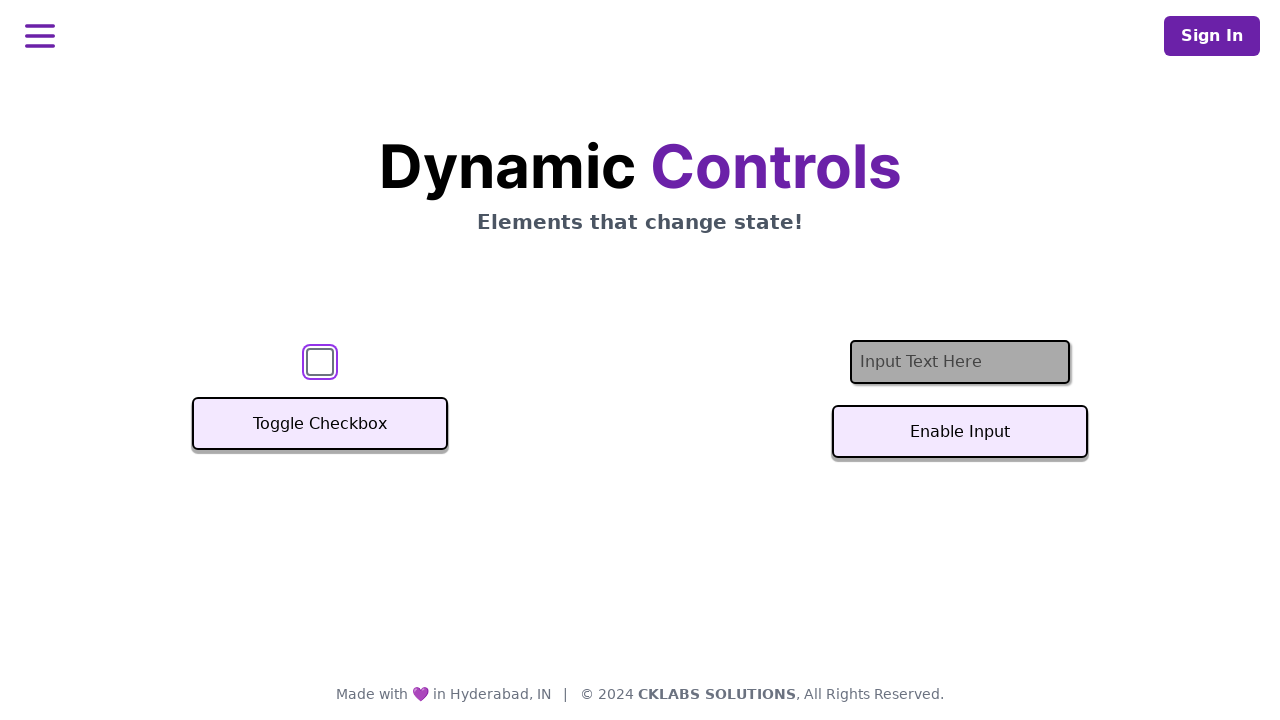

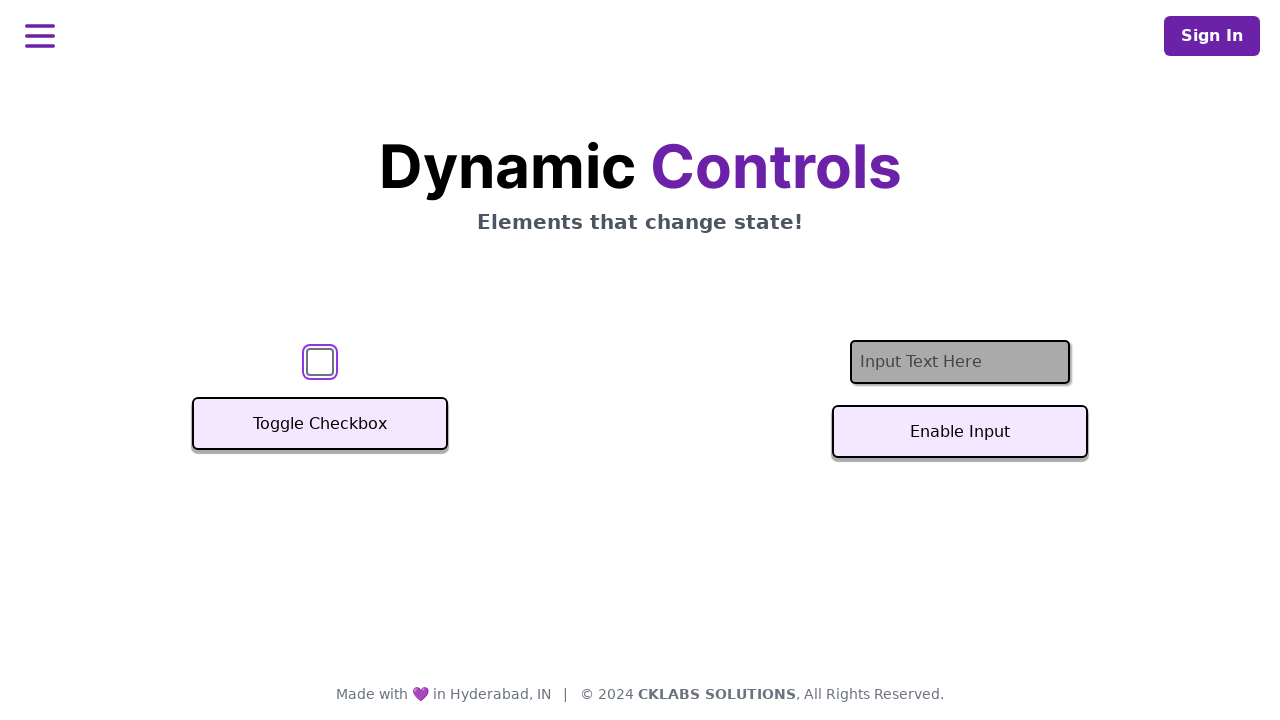